Tests that entering text instead of a number shows the correct error message "Please enter a number"

Starting URL: https://kristinek.github.io/site/tasks/enter_a_number

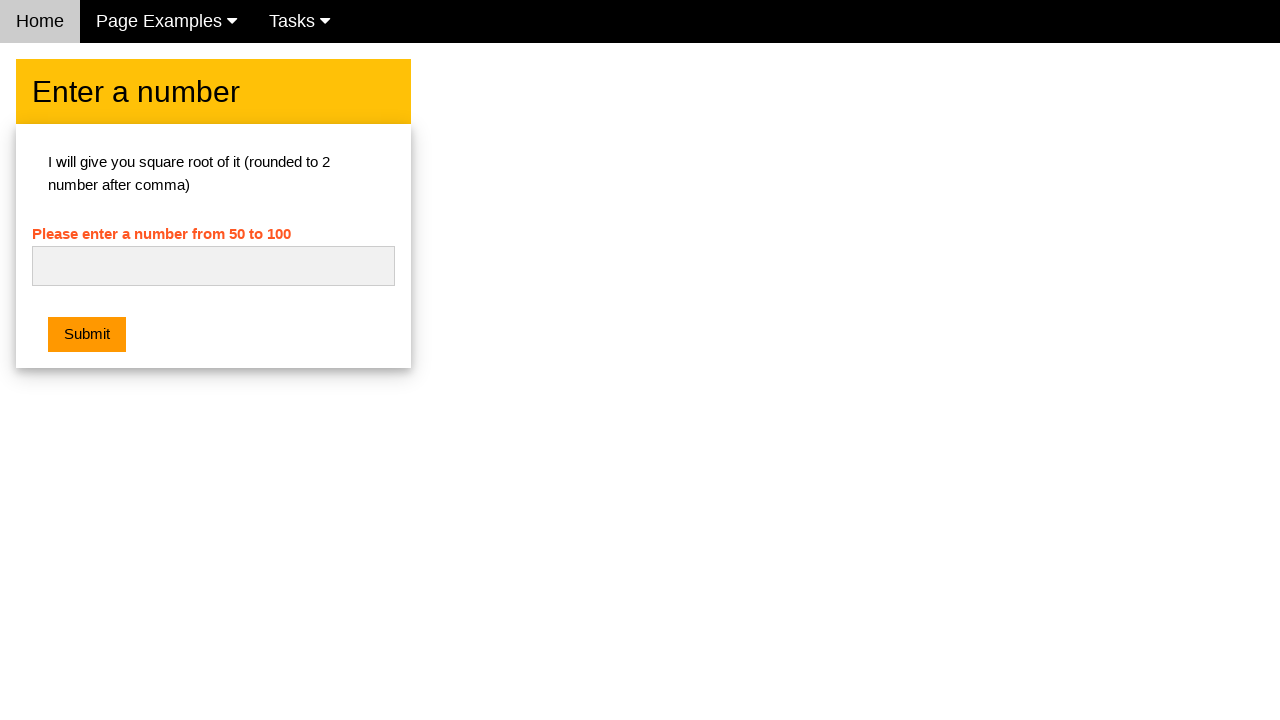

Navigated to the enter a number task page
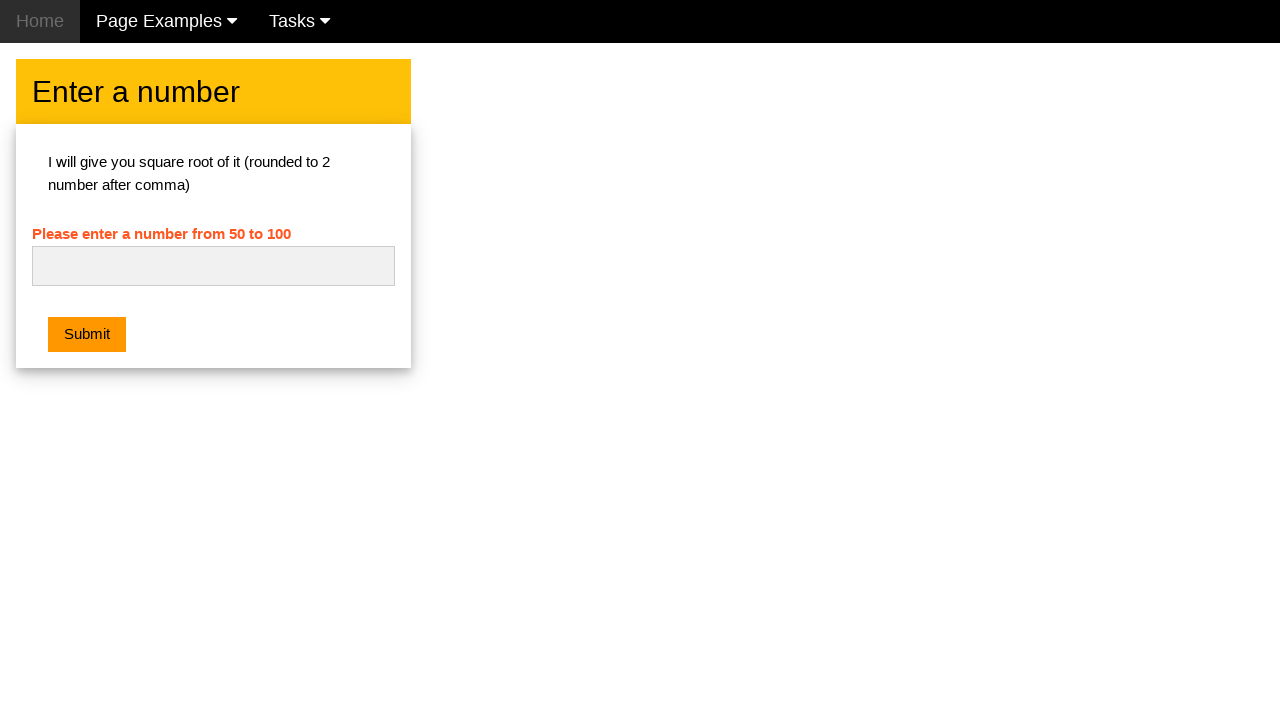

Entered text 'text' into the number input field on #numb
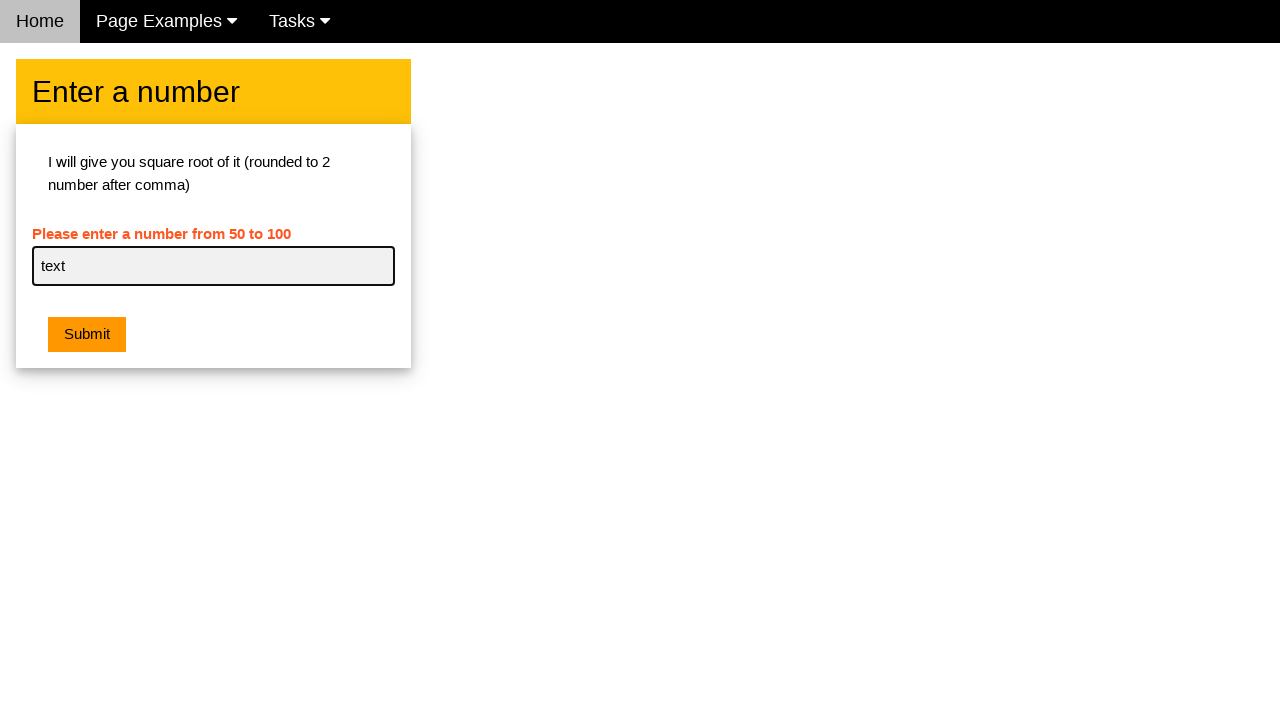

Clicked the submit button at (87, 335) on .w3-btn
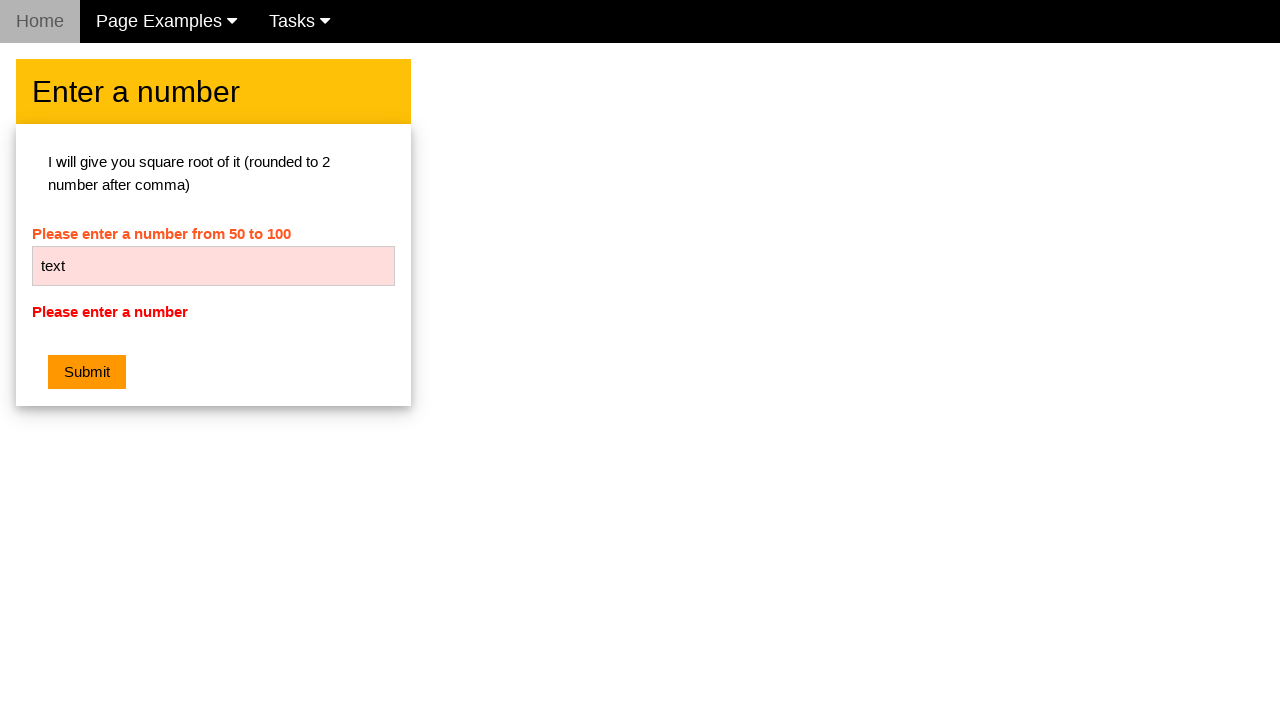

Error message element appeared
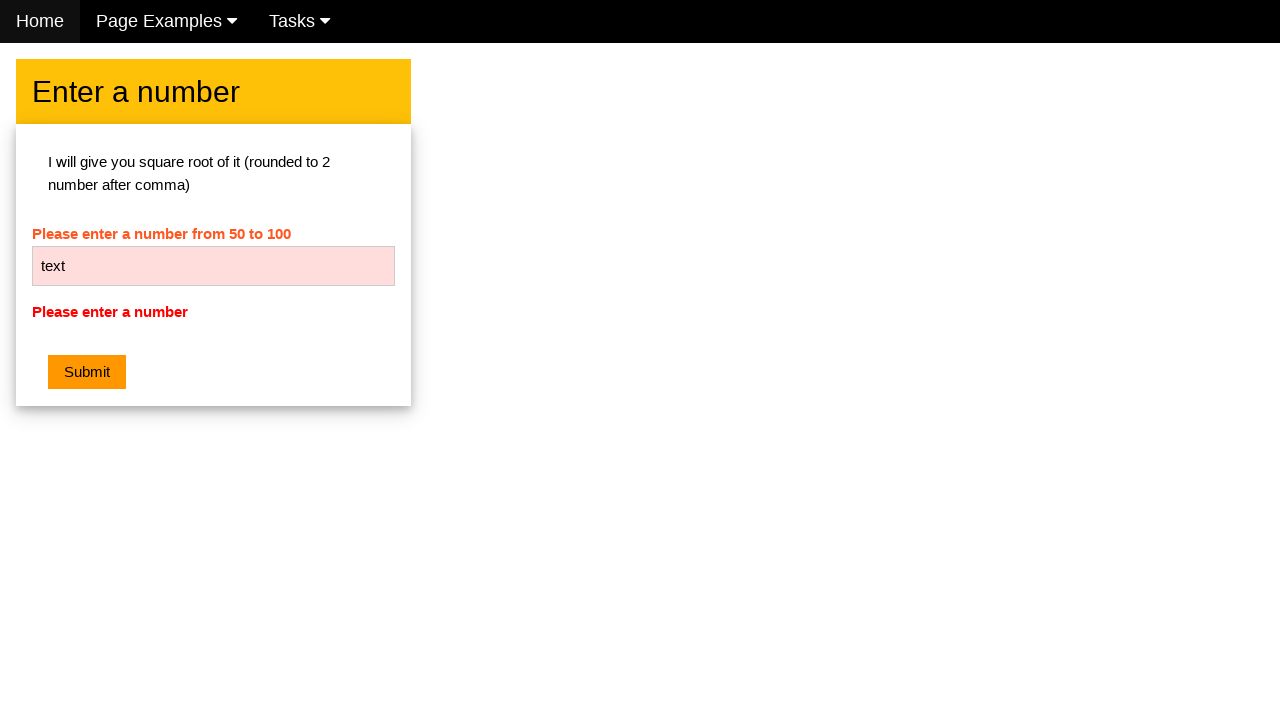

Verified error message shows 'Please enter a number'
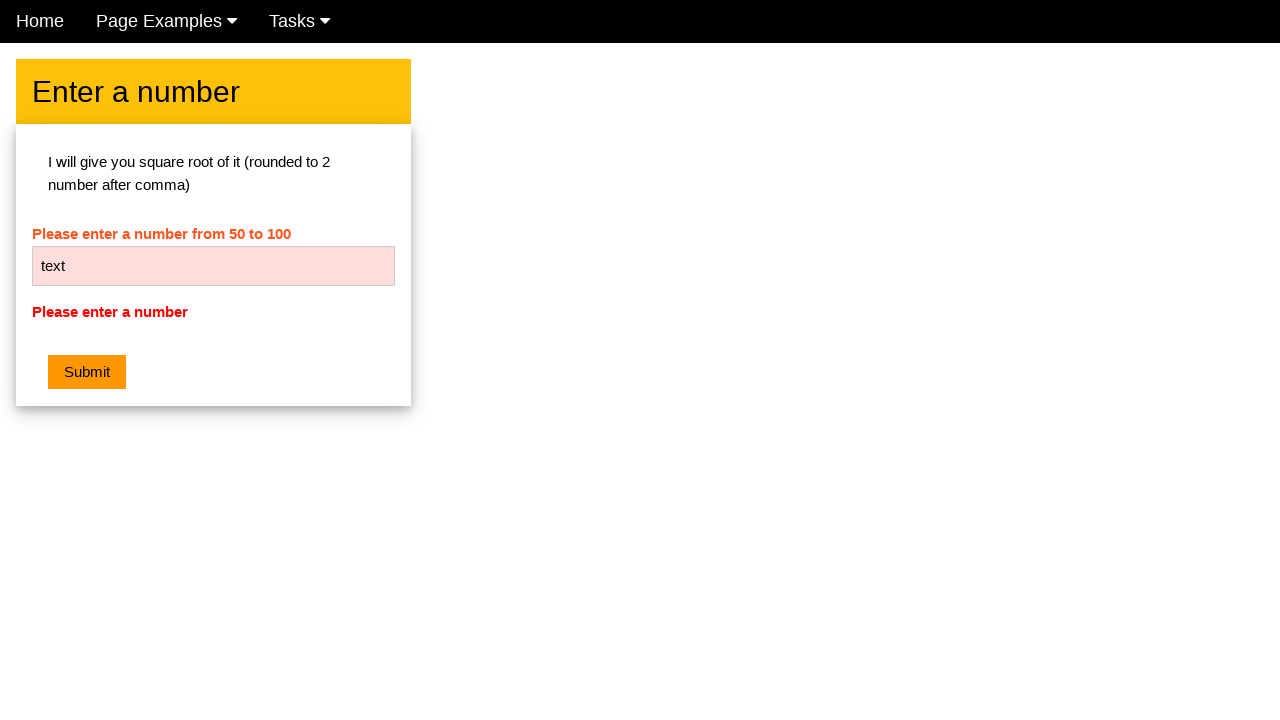

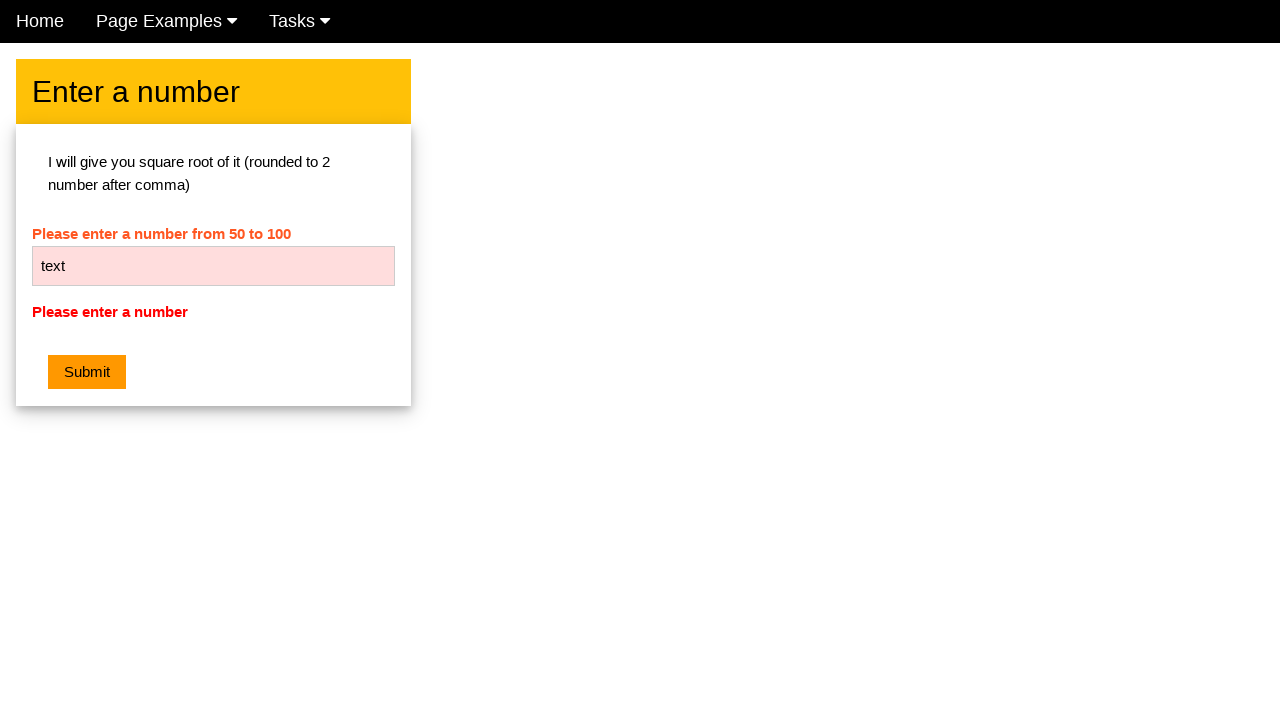